Tests JavaScript confirm box handling by clicking a button to trigger a confirm dialog, dismissing it, and verifying the cancel result message.

Starting URL: https://demoqa.com/alerts

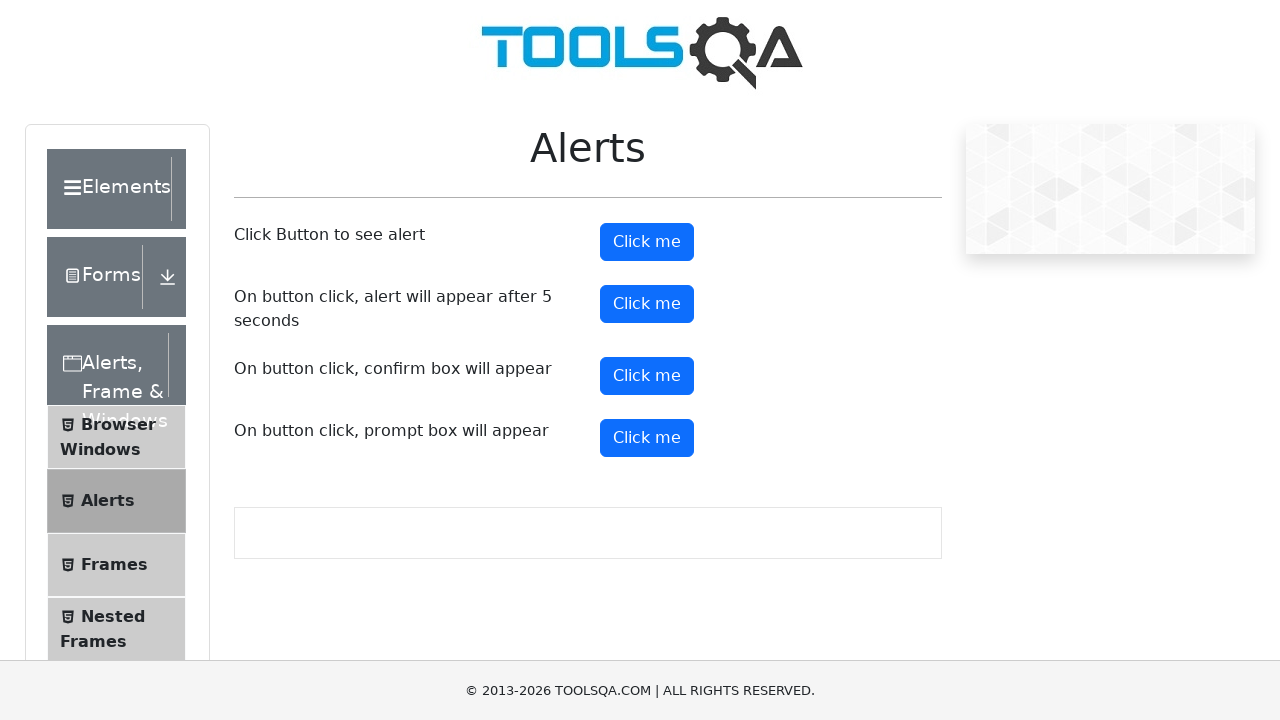

Set up dialog handler to dismiss confirm box
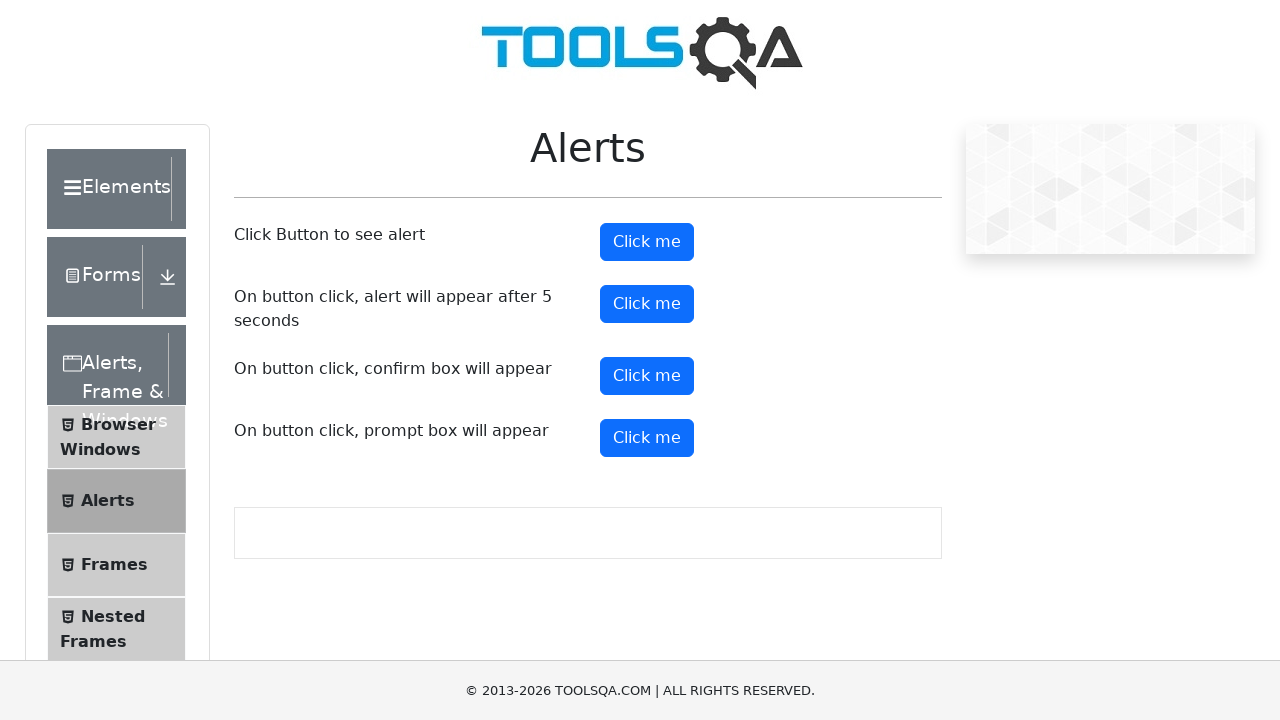

Clicked the confirm button to trigger confirm dialog at (647, 376) on #confirmButton
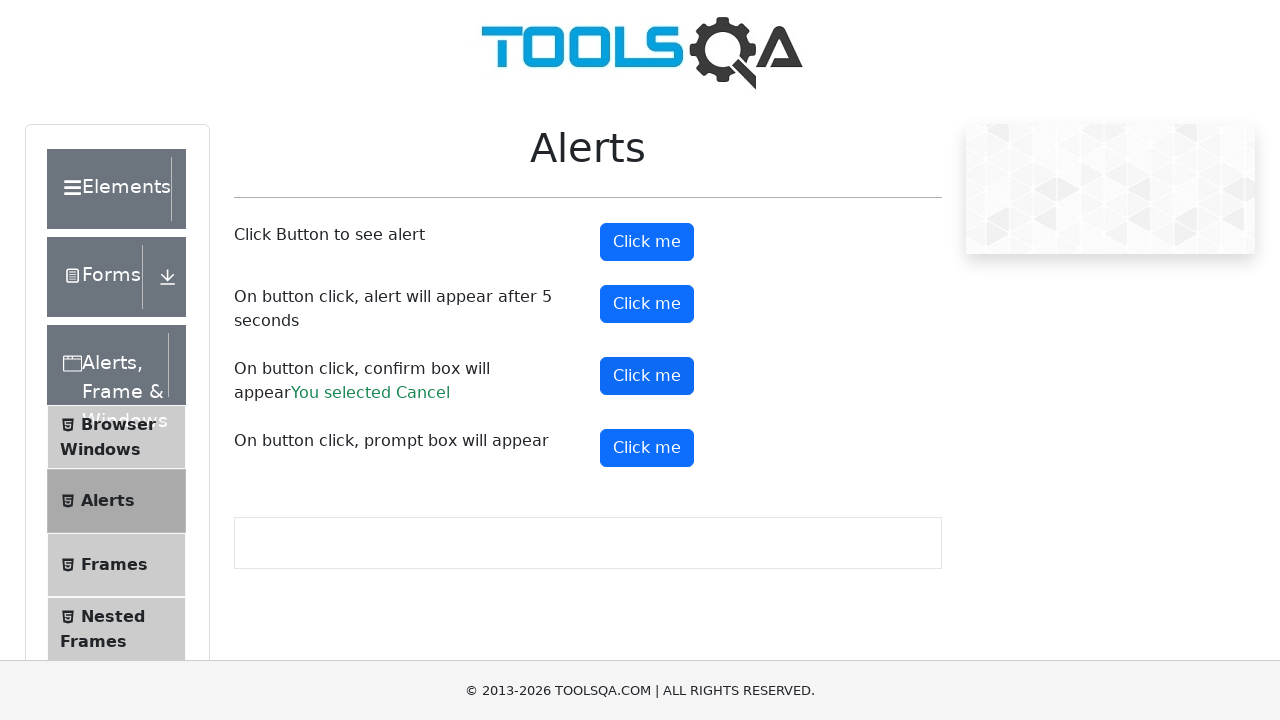

Confirm result message appeared
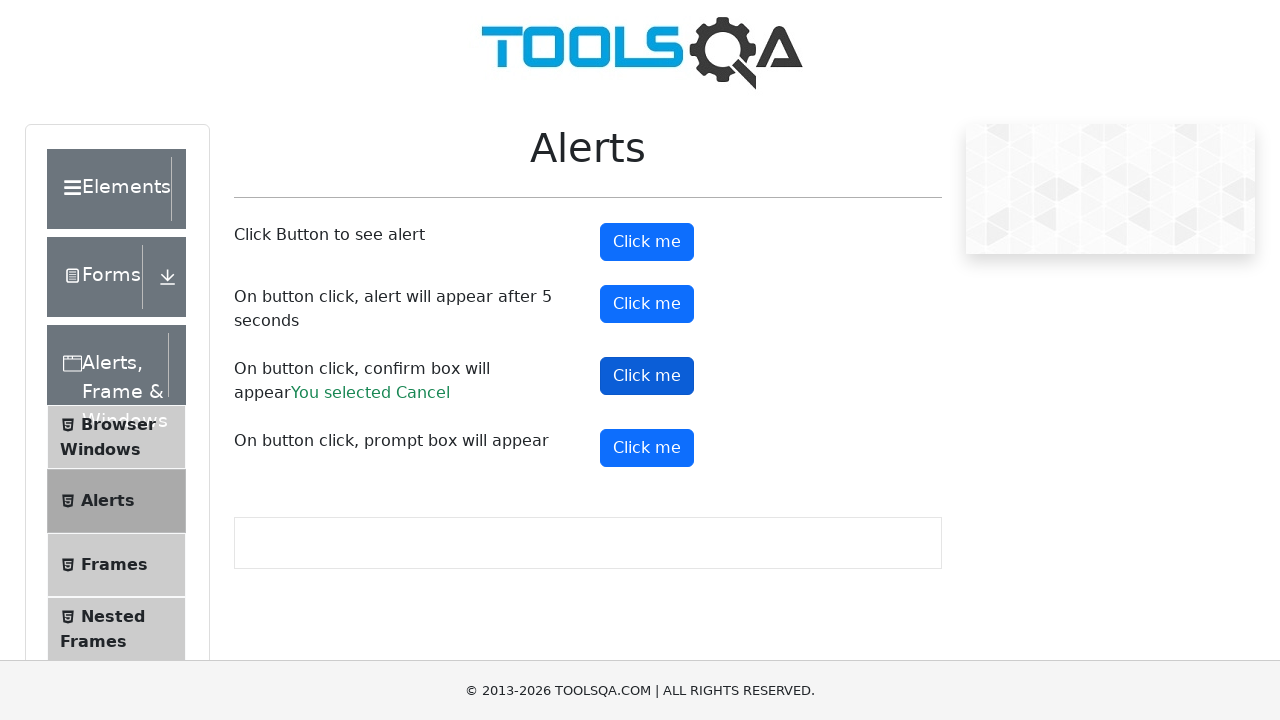

Retrieved confirm result text
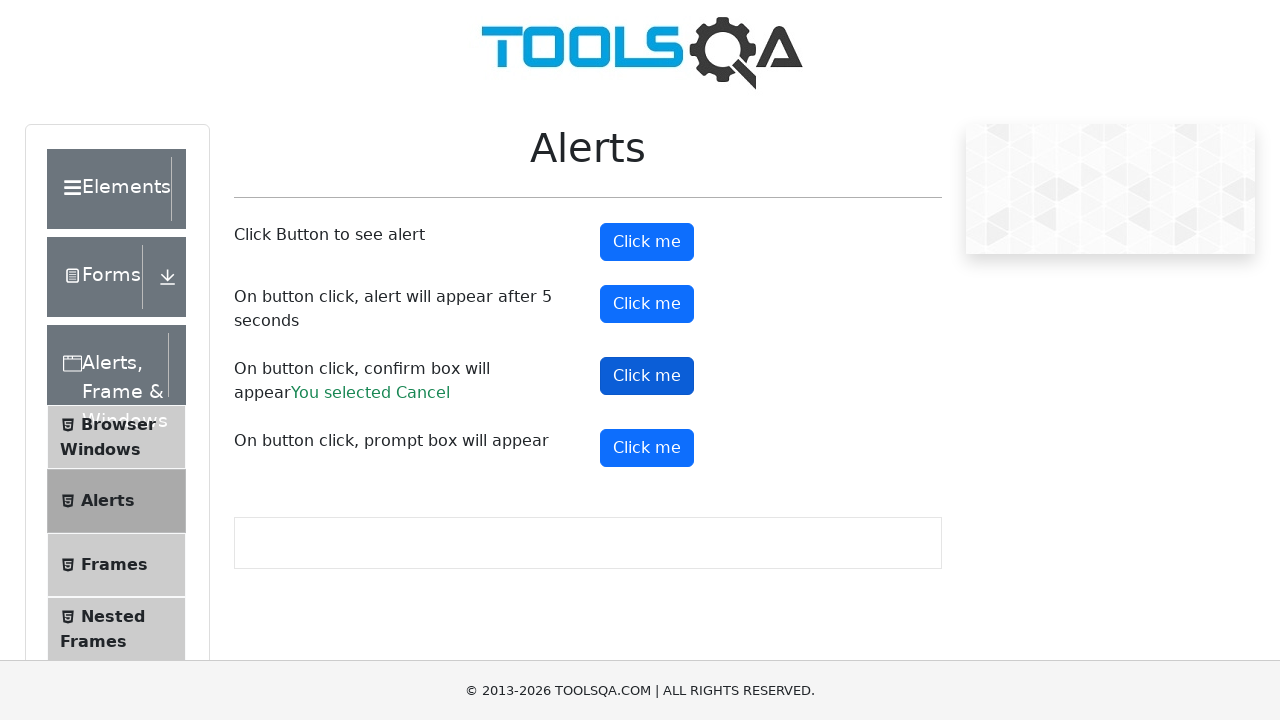

Verified result text is 'You selected Cancel'
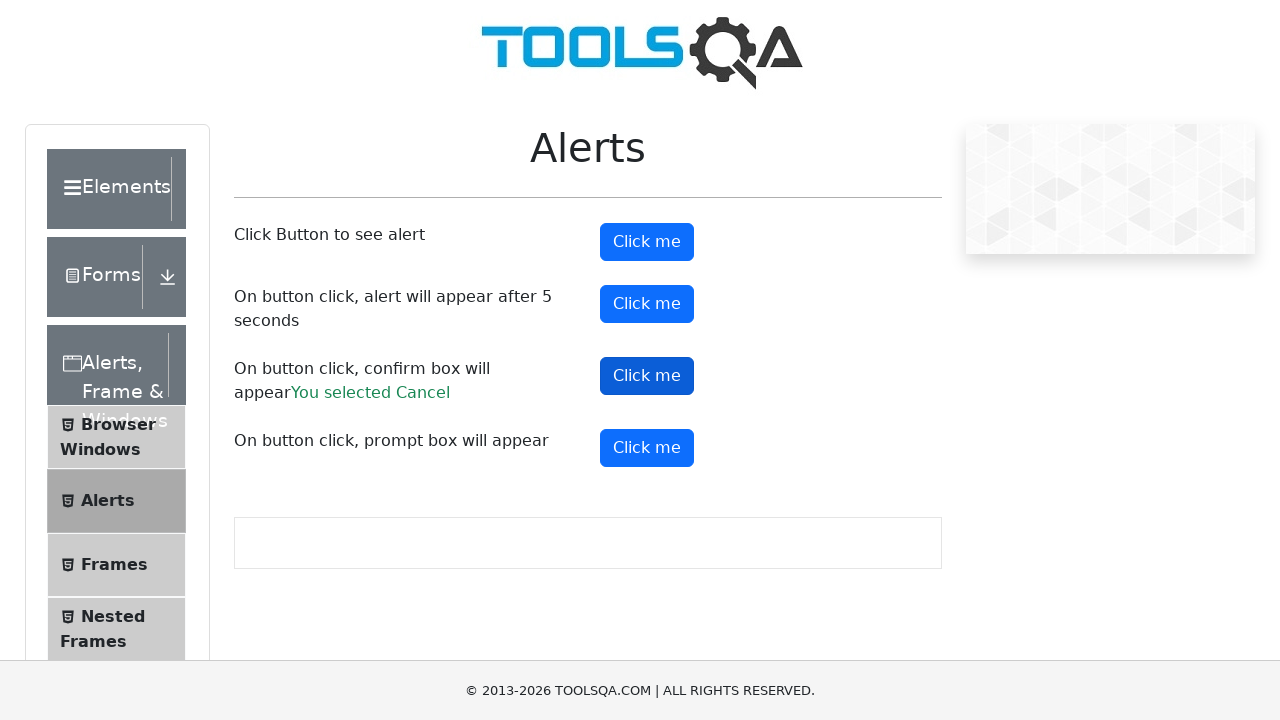

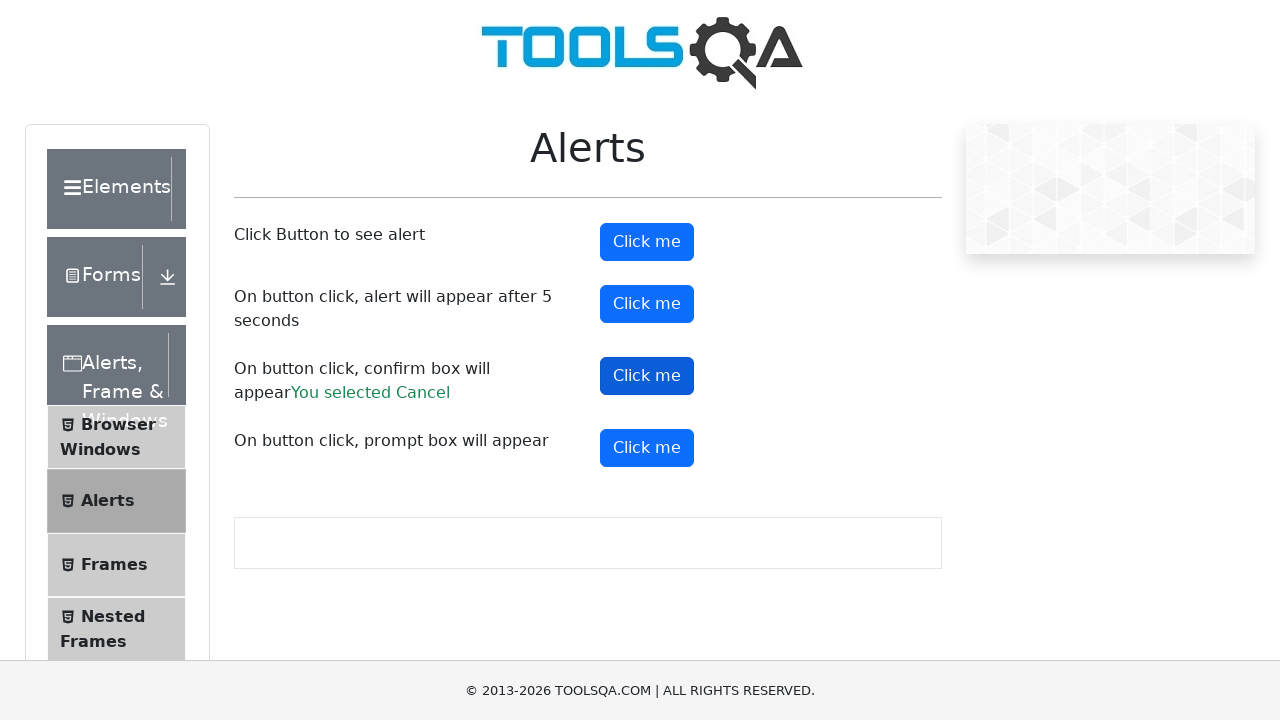